Tests drag and drop functionality using the built-in dragAndDrop method by switching to the axis restriction tab and dragging the X-axis element to the Y-axis element

Starting URL: https://demoqa.com/dragabble

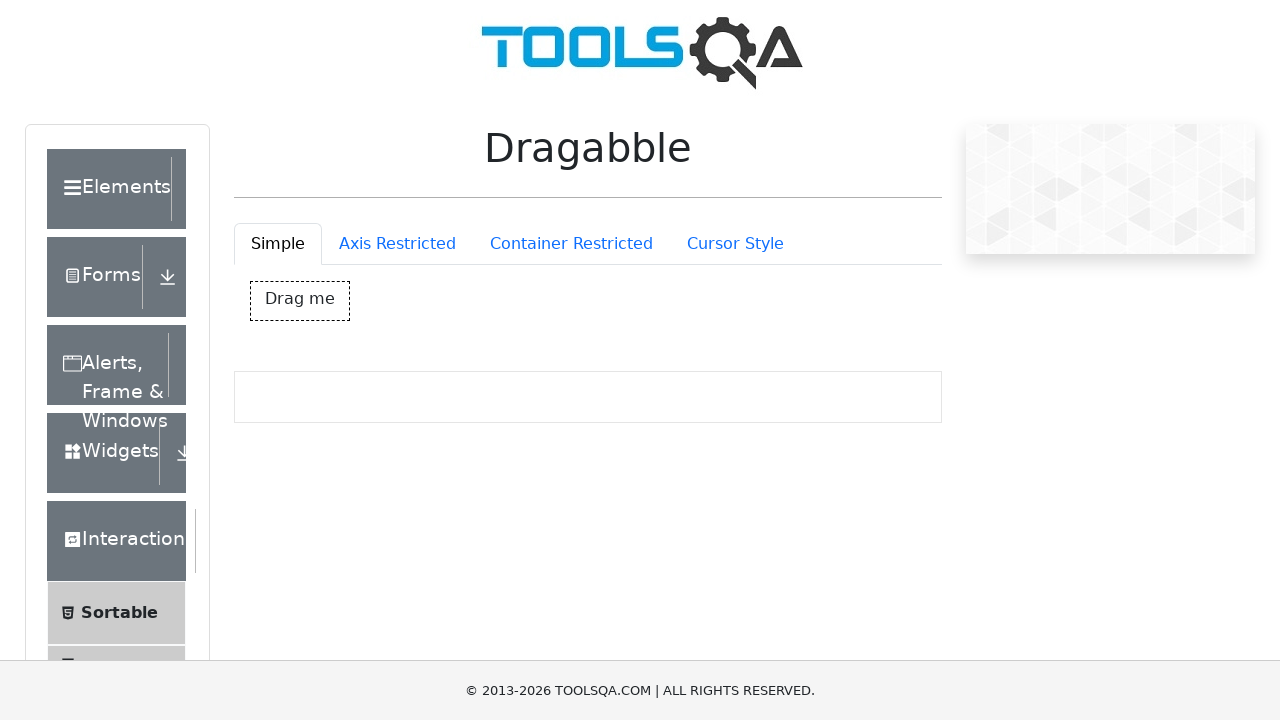

Clicked on the axis restriction tab at (397, 244) on #draggableExample-tab-axisRestriction
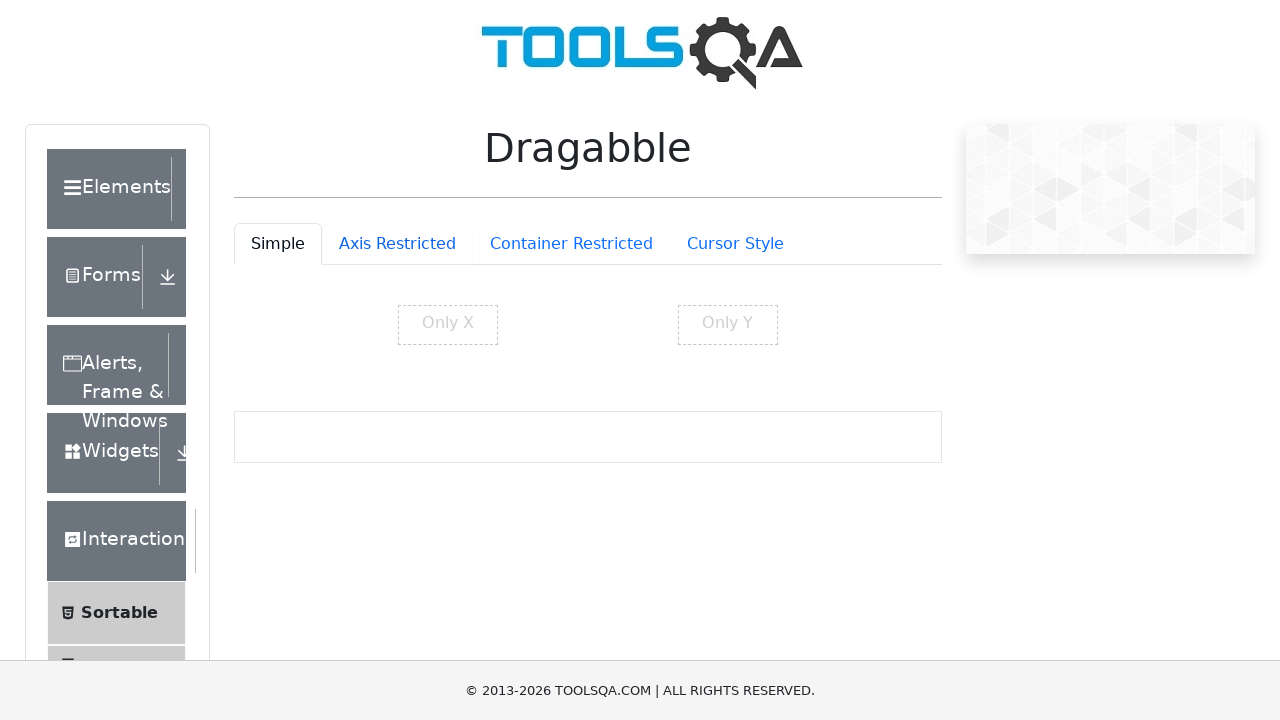

Axis restriction tab content loaded, X-axis element is visible
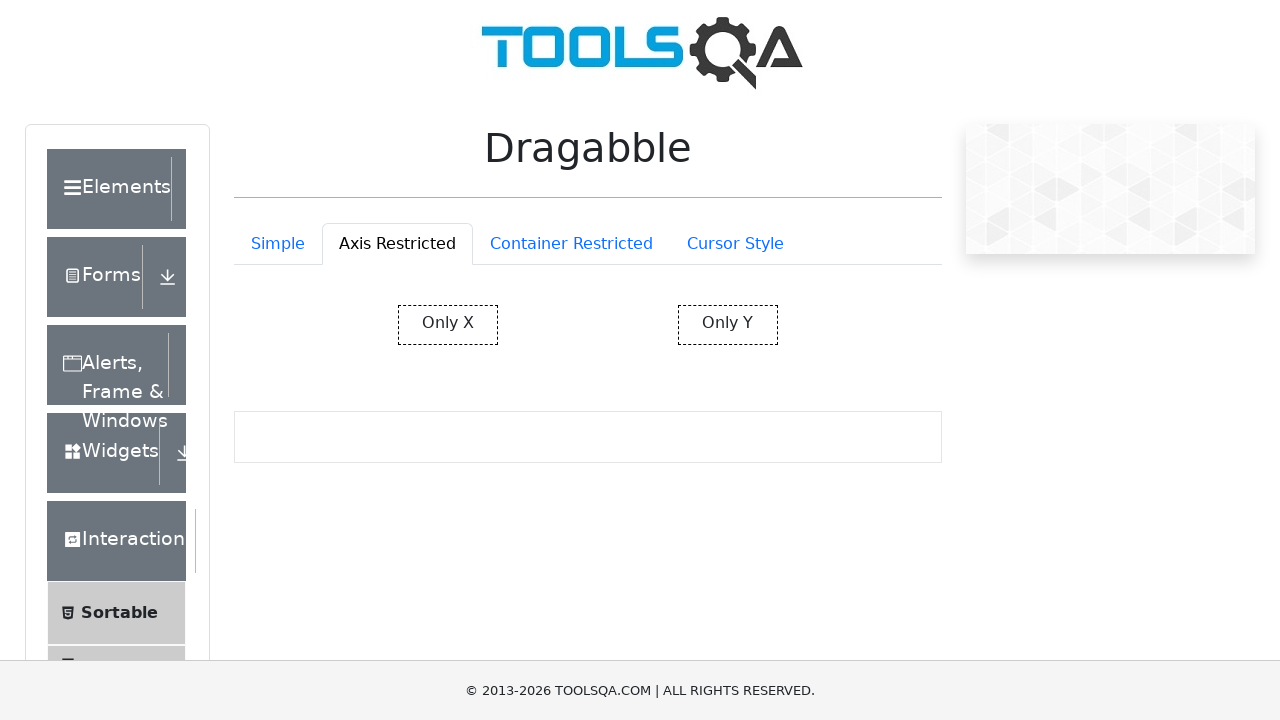

Located the source element (X-axis restricted element)
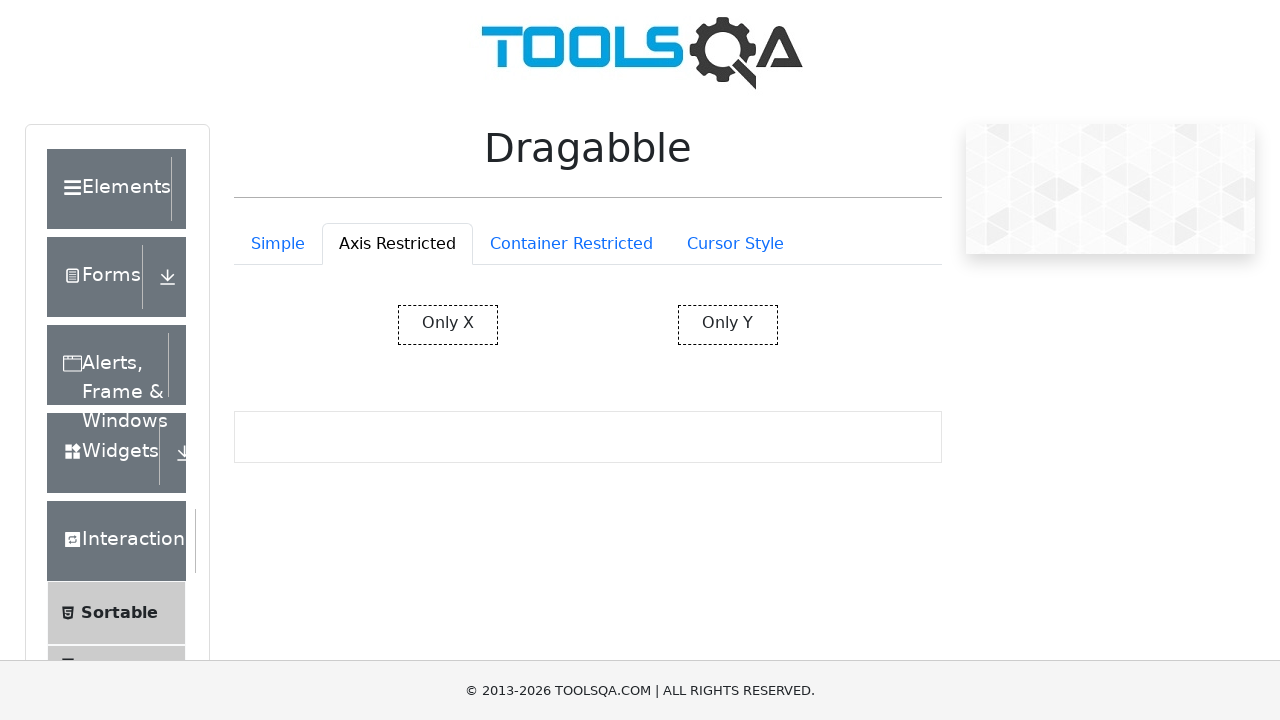

Located the target element (Y-axis restricted element)
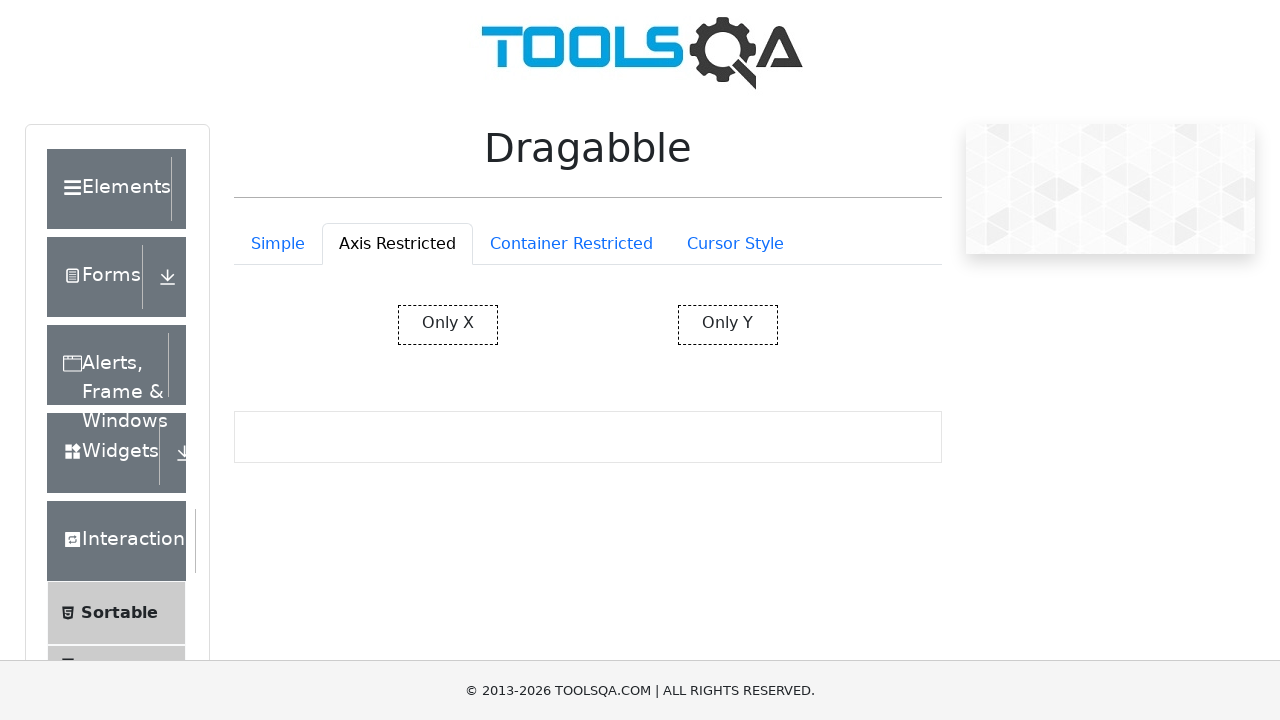

Dragged X-axis element to Y-axis element using built-in drag and drop method at (728, 325)
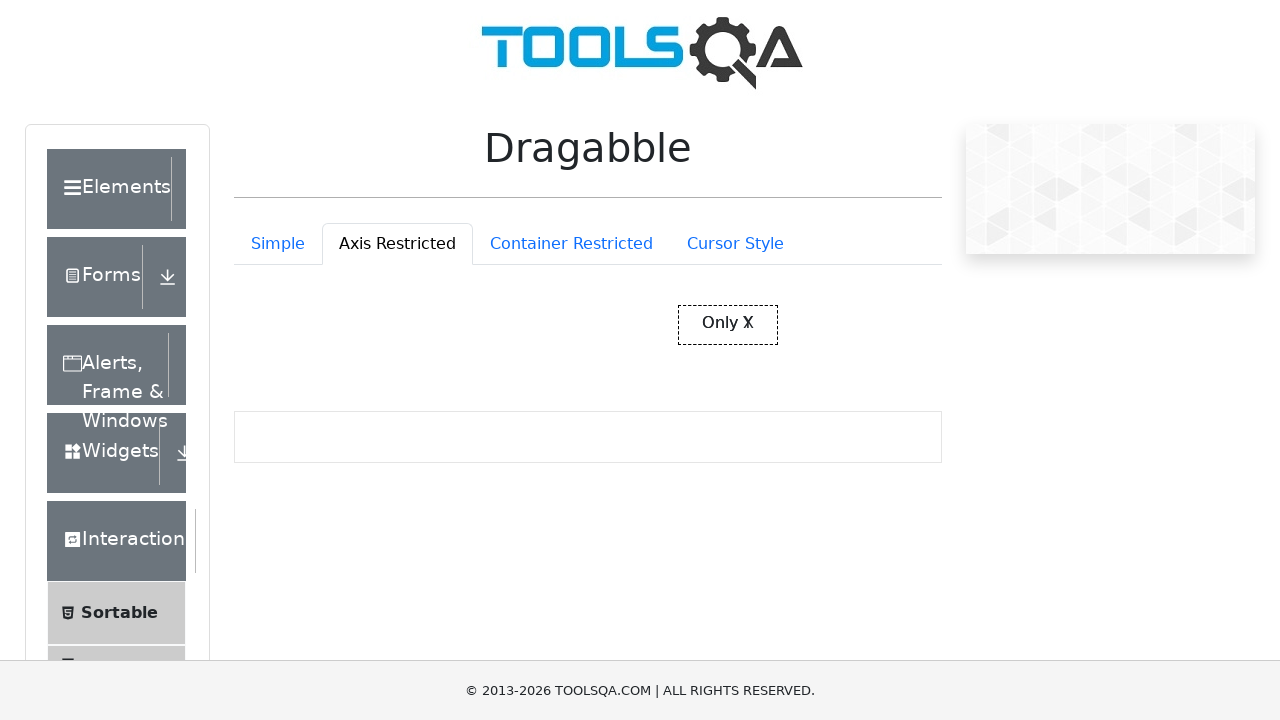

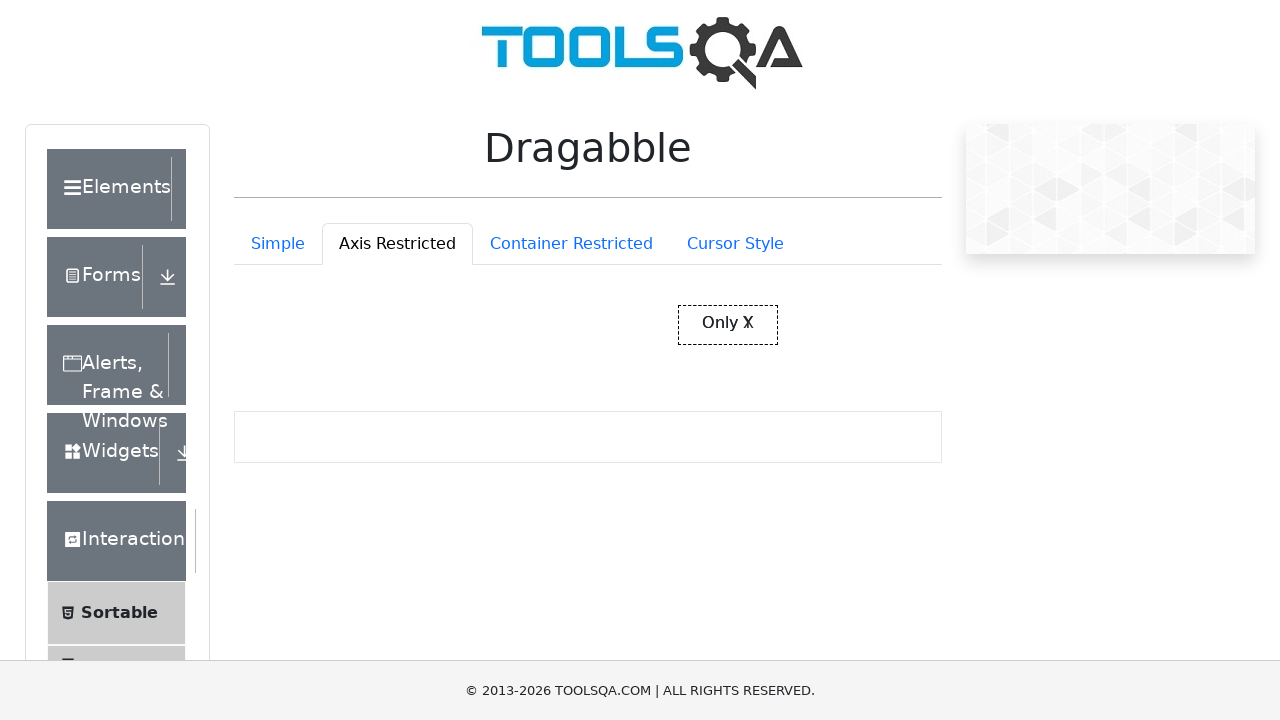